Tests sending the SPACE key to an input element and verifies the page displays the correct key press result

Starting URL: http://the-internet.herokuapp.com/key_presses

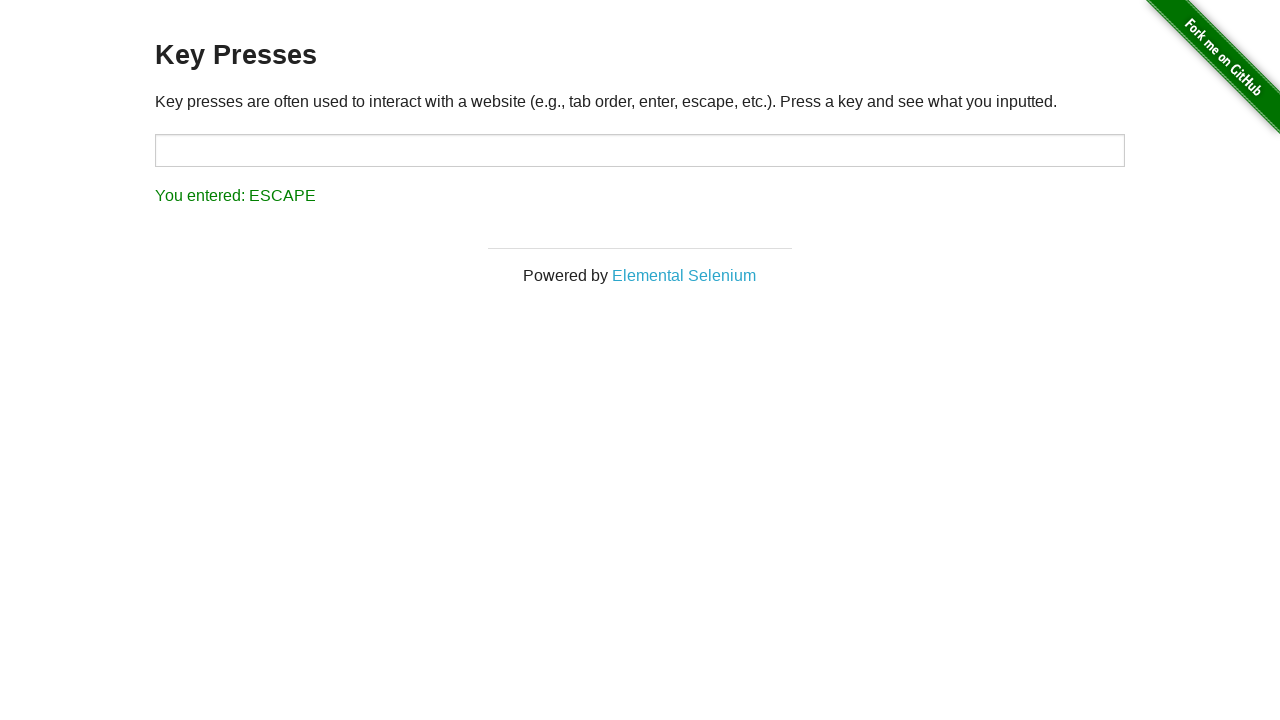

Pressed SPACE key in target input element on #target
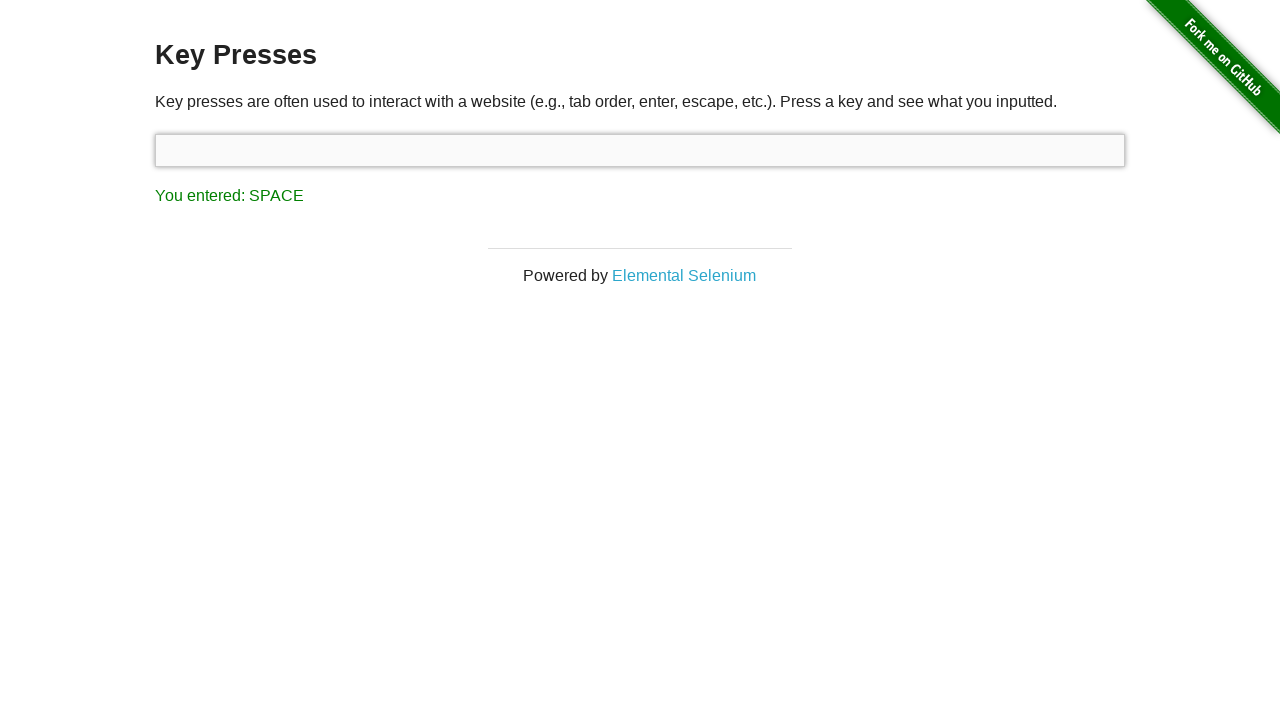

Result element loaded after pressing SPACE
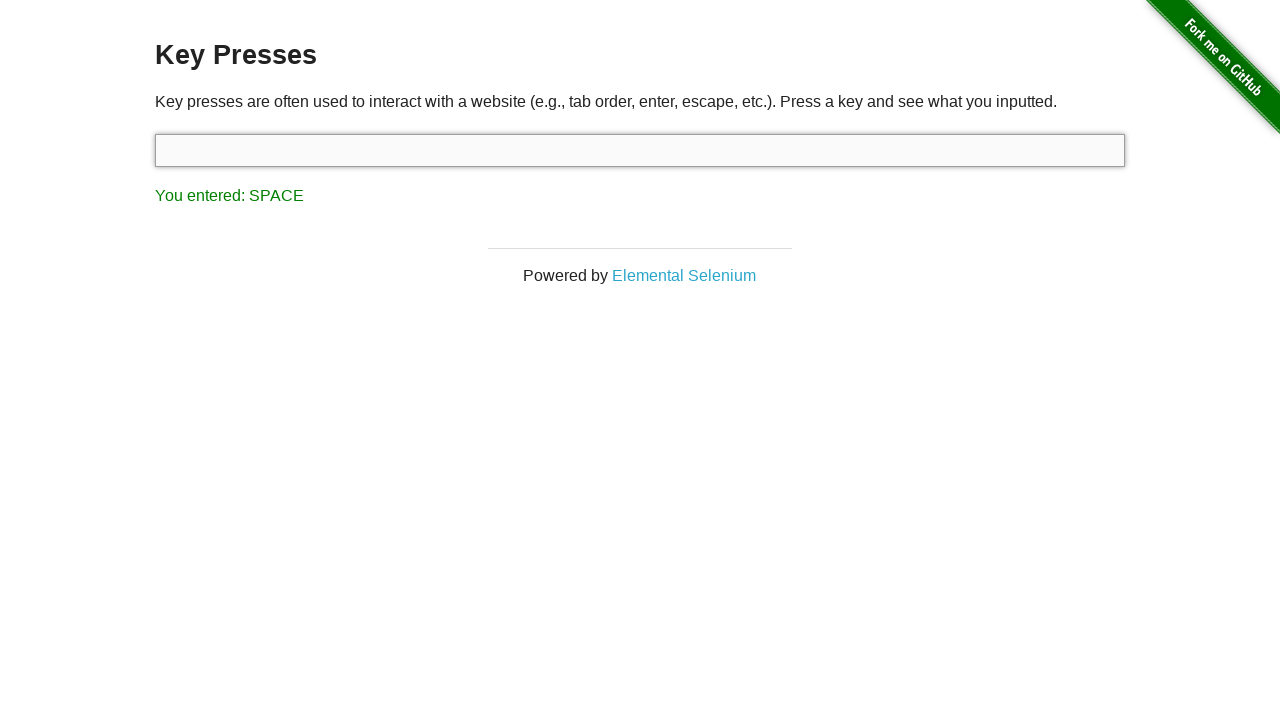

Retrieved result text content
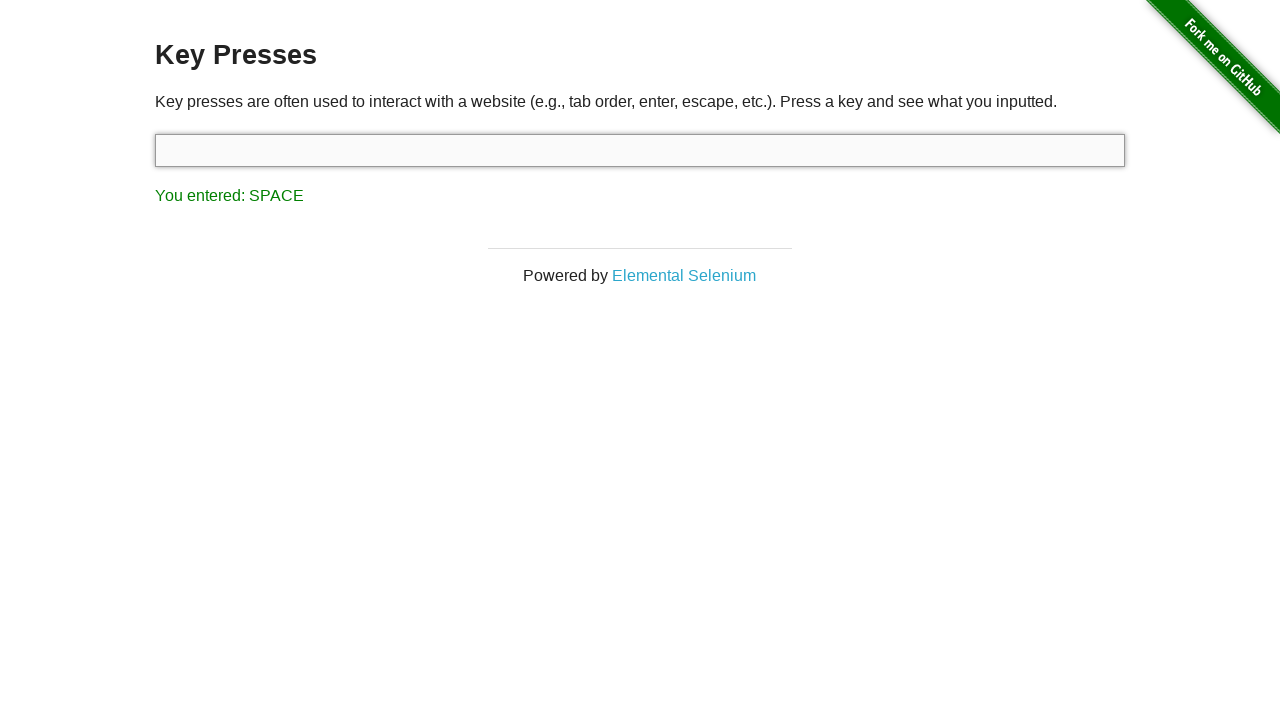

Verified result text displays 'You entered: SPACE'
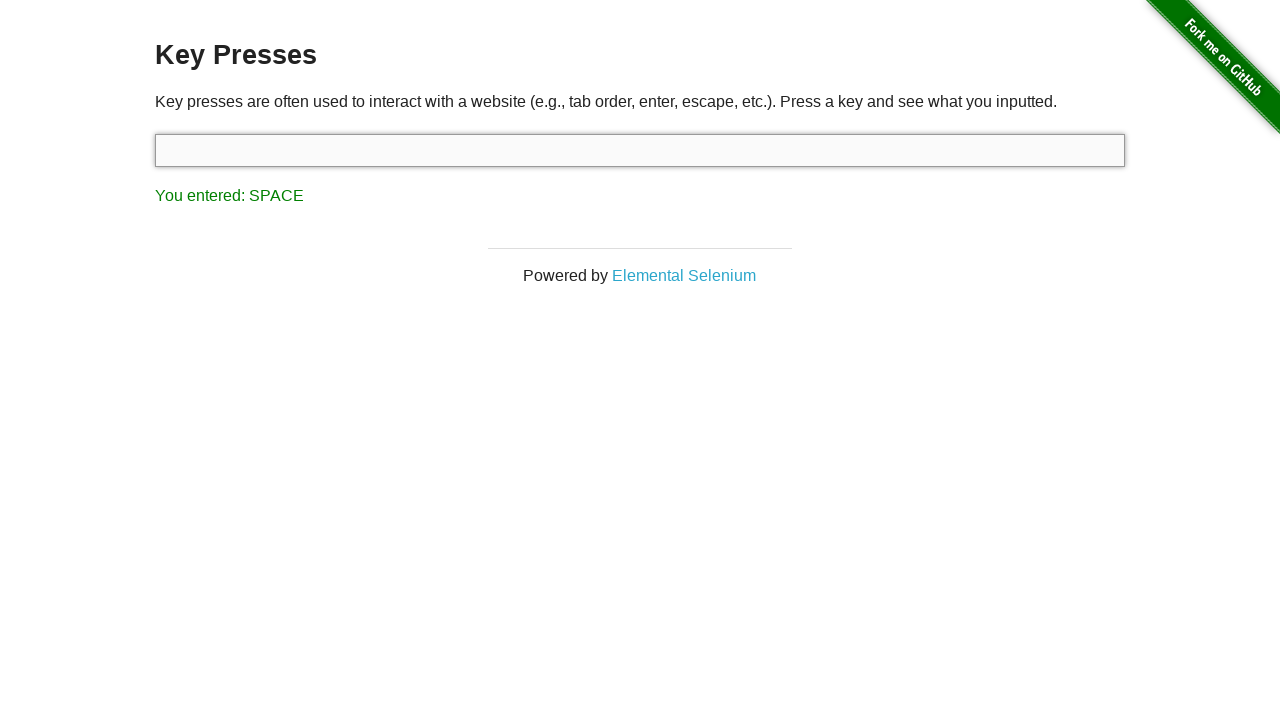

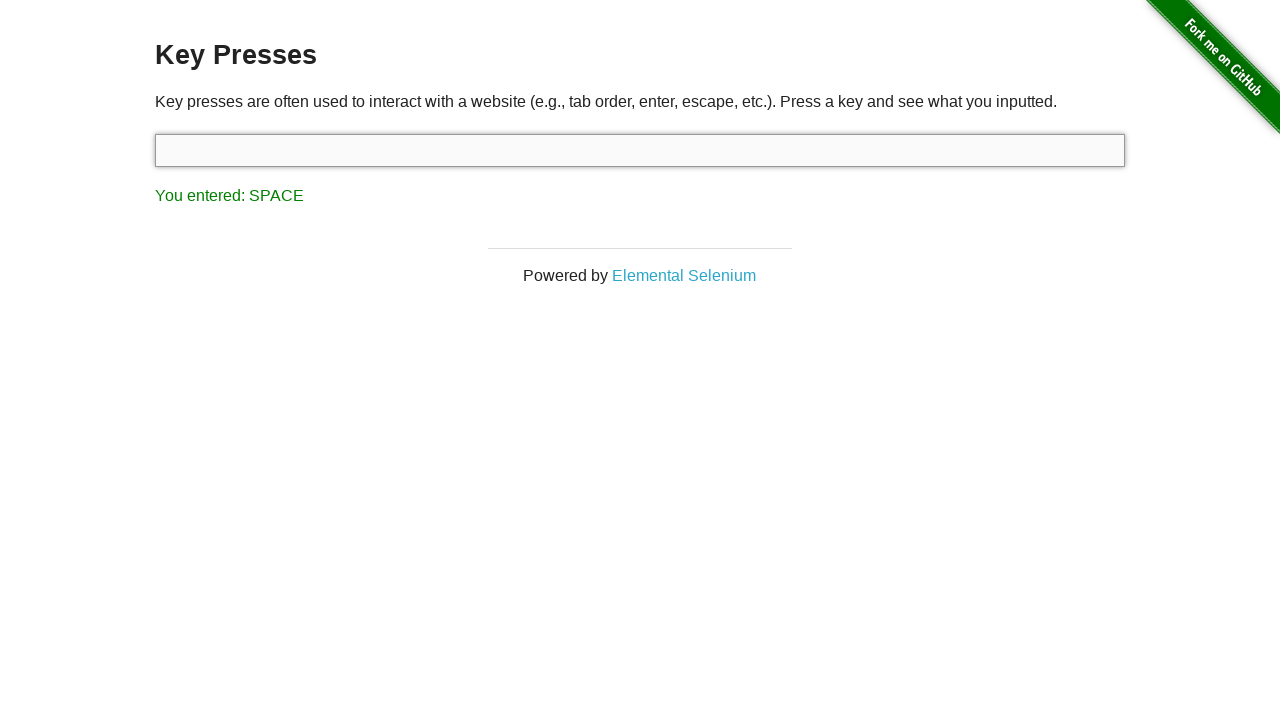